Navigates to DuckDuckGo search engine homepage

Starting URL: https://duckduckgo.com/

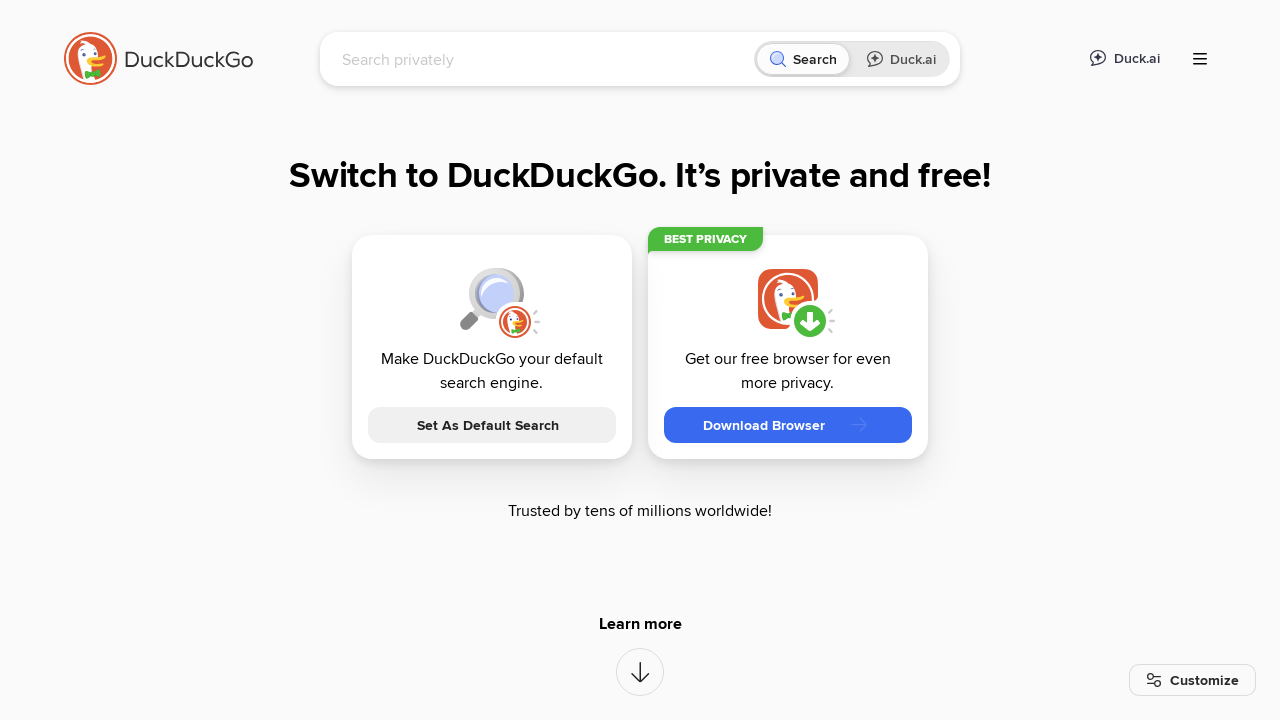

DuckDuckGo homepage loaded and DOM content is ready
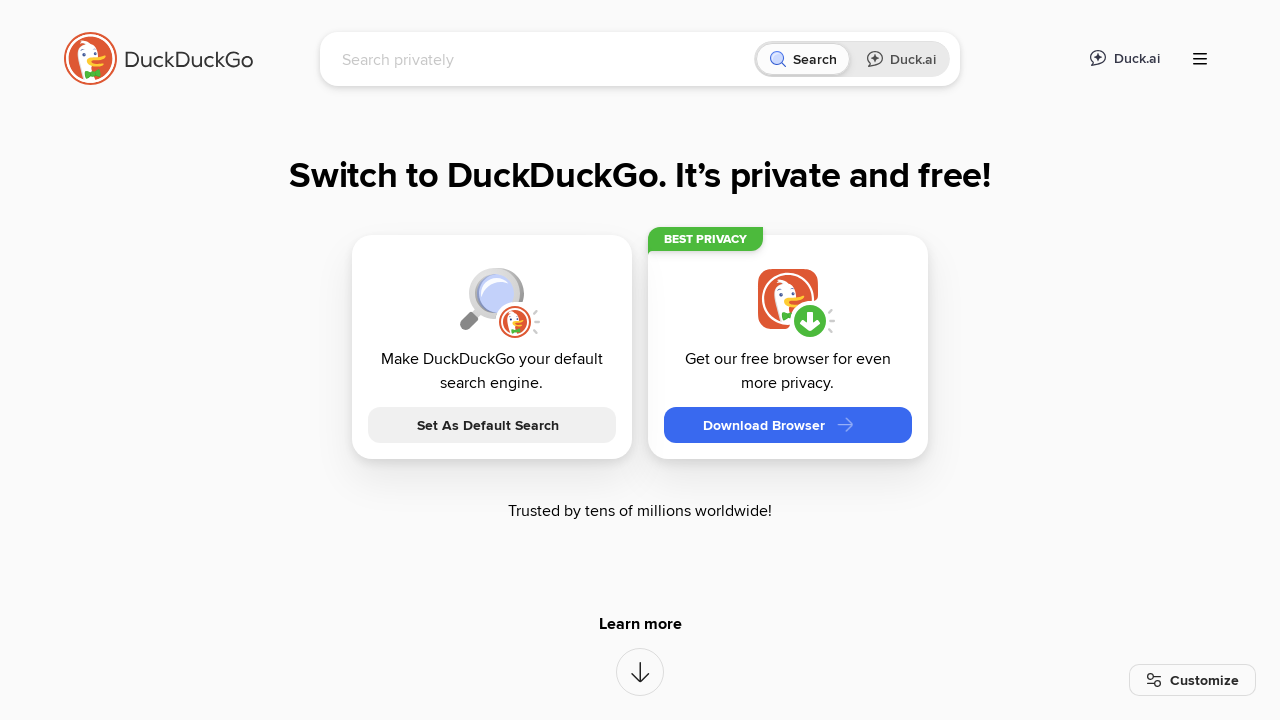

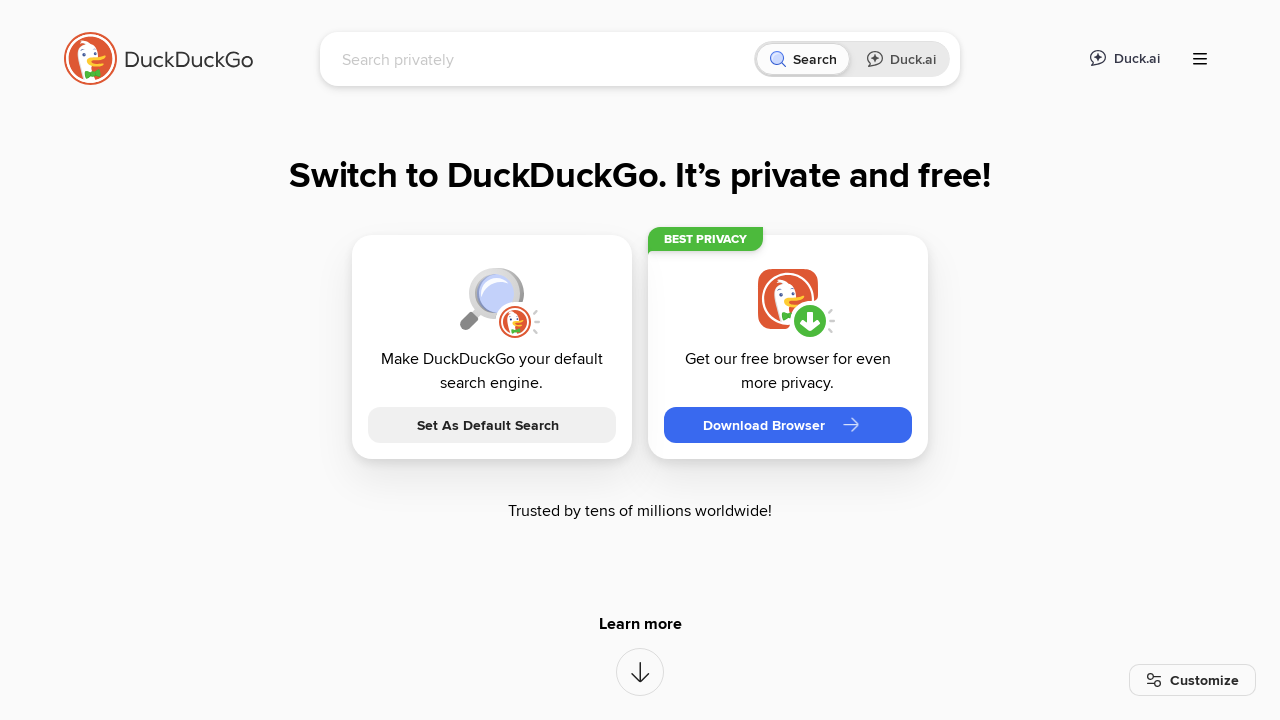